Navigates to a GoodBirds map page showing bird sightings in Manhattan and waits for the page to fully load before taking a full-page screenshot.

Starting URL: https://goodbirds.org/maps/manhattan/latest.html

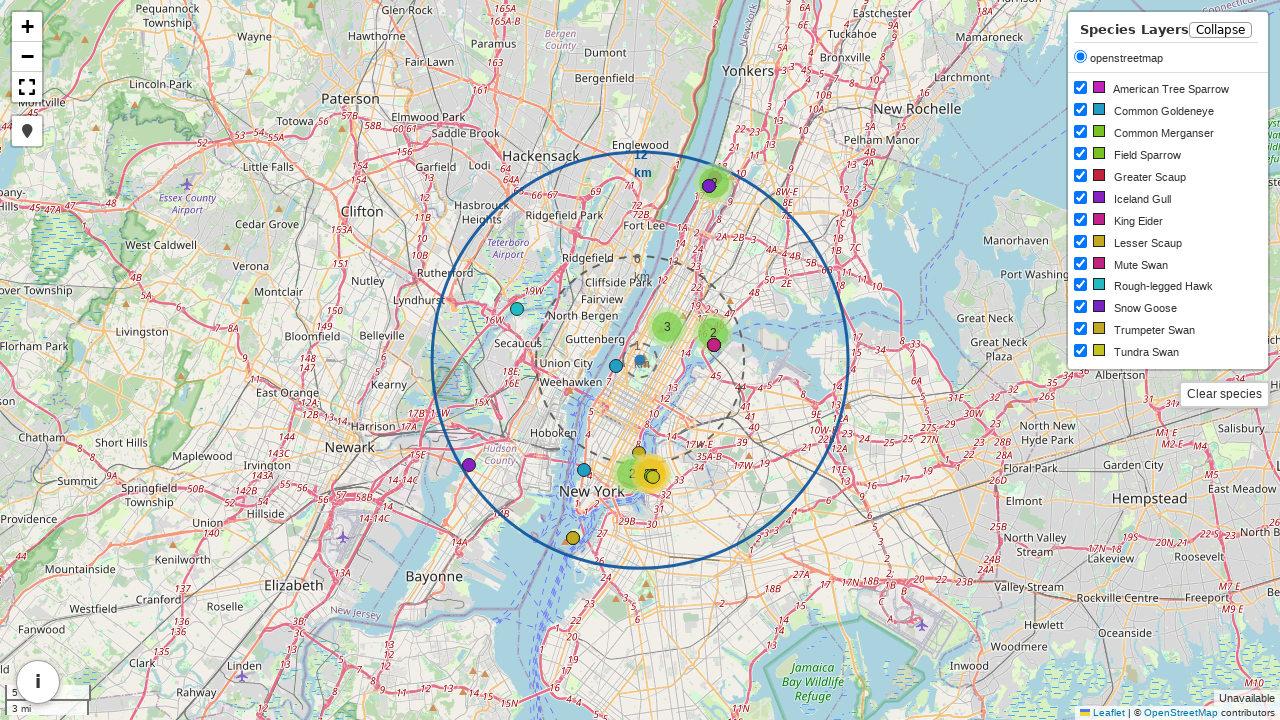

Navigated to GoodBirds Manhattan map page
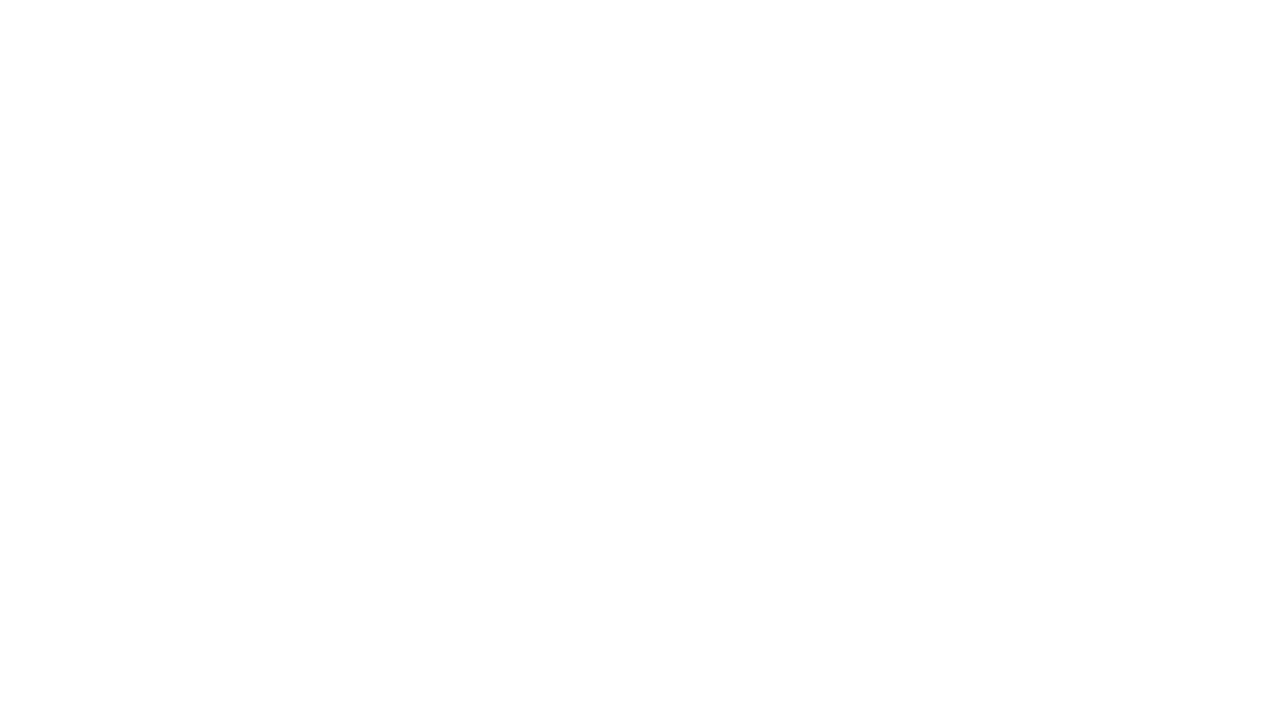

Waited 5 seconds for page to fully load and render map content
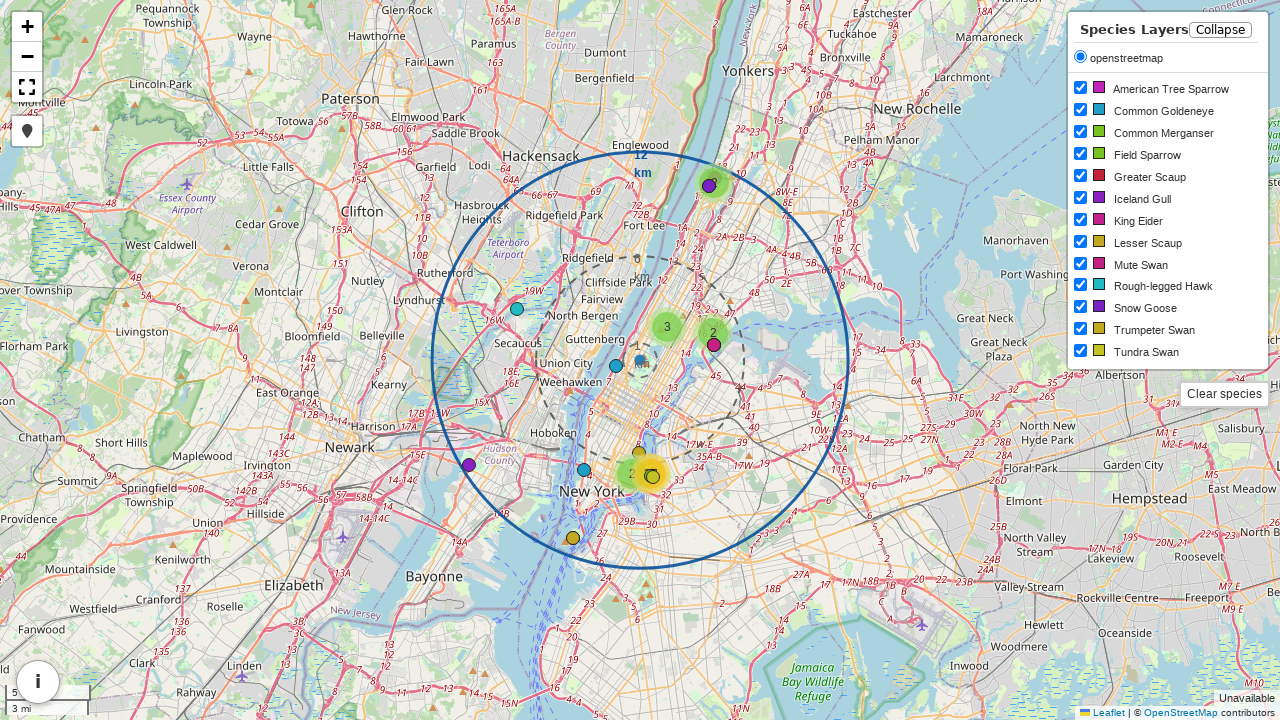

Captured full-page screenshot of Manhattan bird sightings map
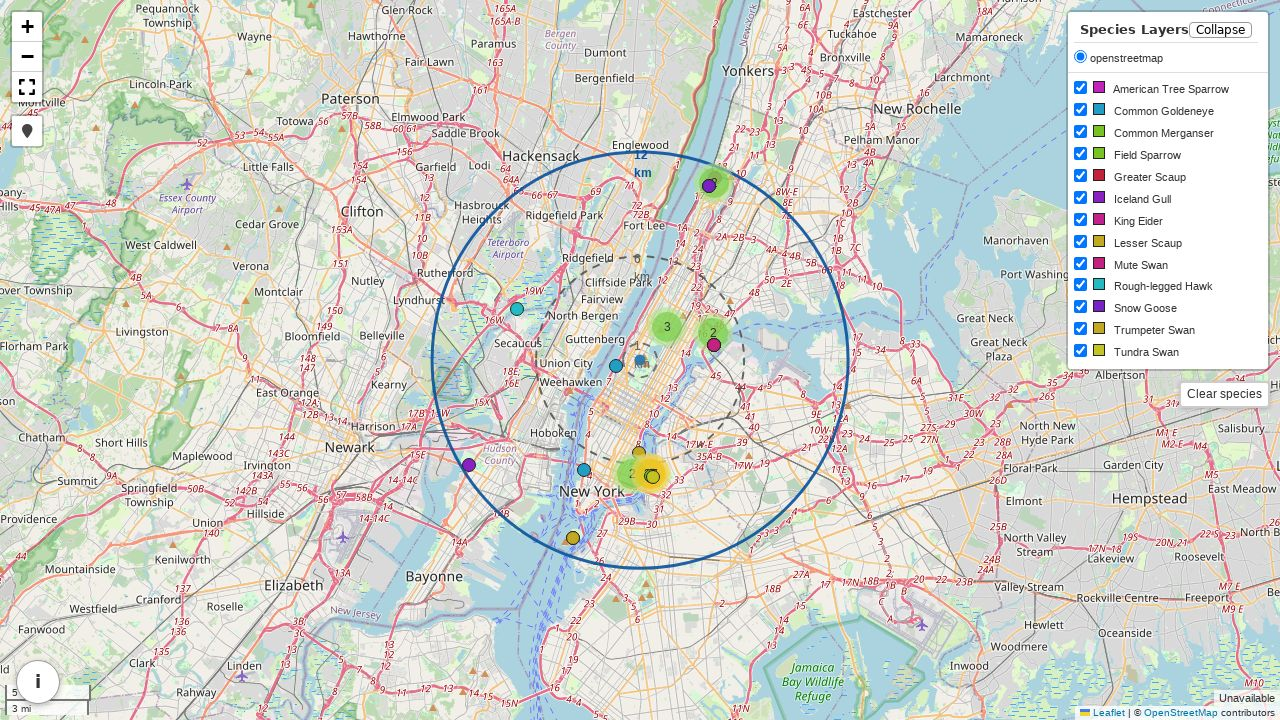

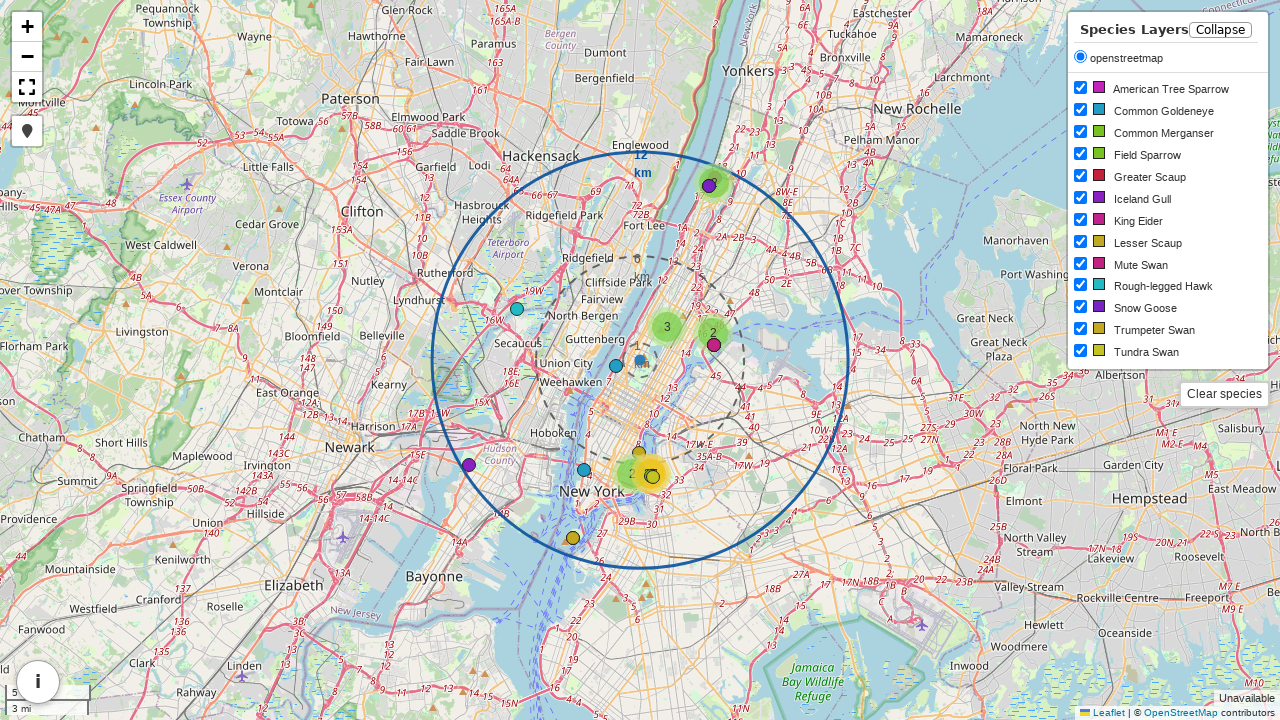